Navigates through a car rental website, clicking on "Let the car work" button, Terms of Use link, Sign Up link, and fills in name and last name fields in a registration form

Starting URL: https://ilcarro.web.app/search

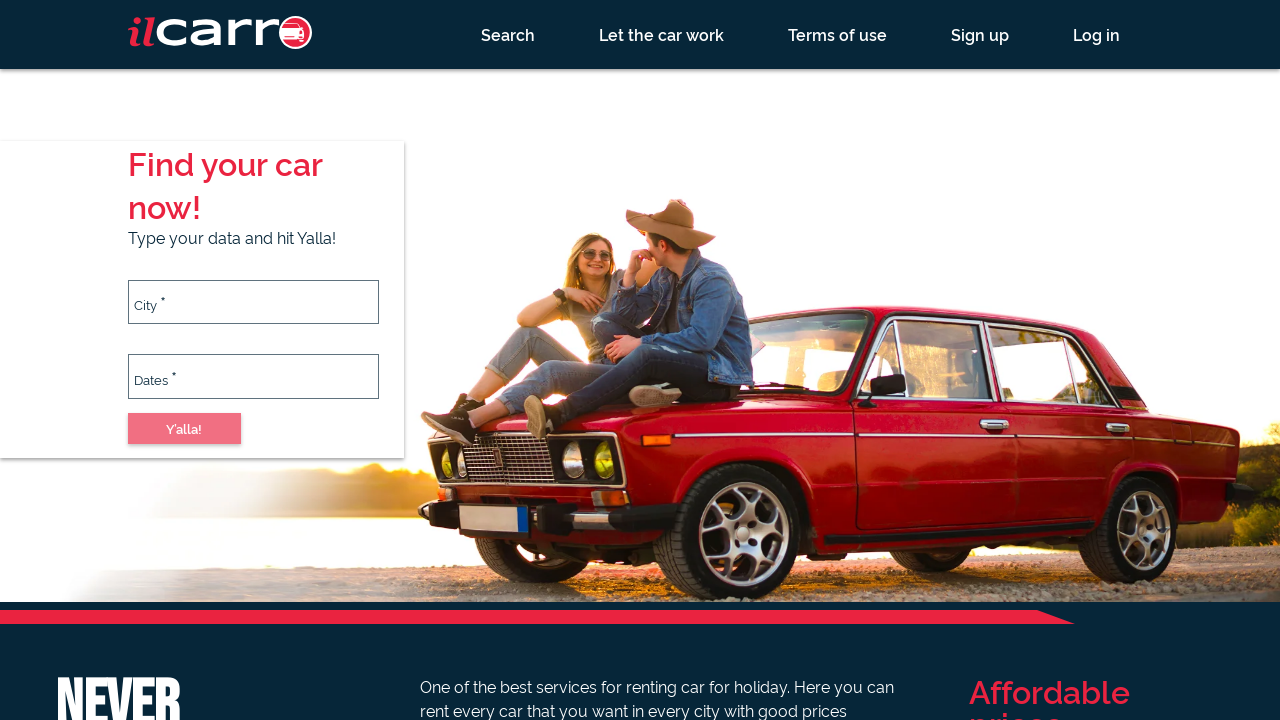

Clicked 'Let the car work' button at (662, 34) on a[id='1']
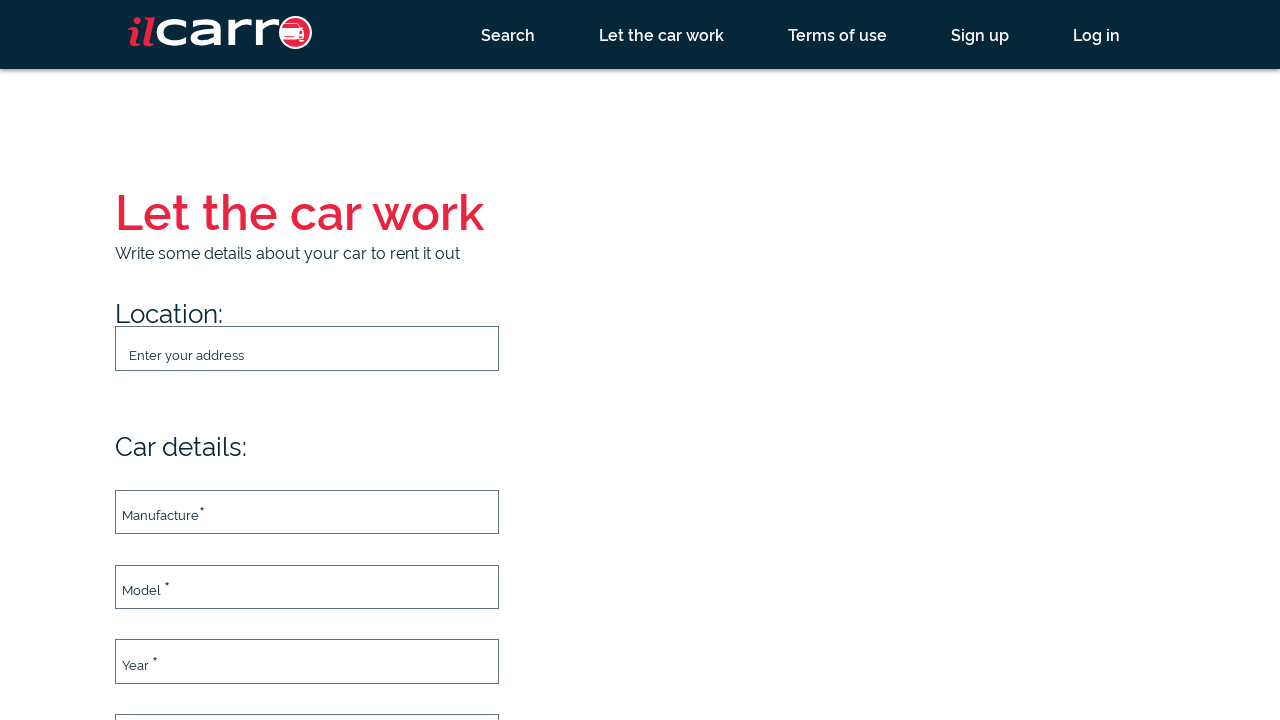

Clicked Terms of Use link at (838, 34) on *[ng-reflect-router-link='terms-of-use']
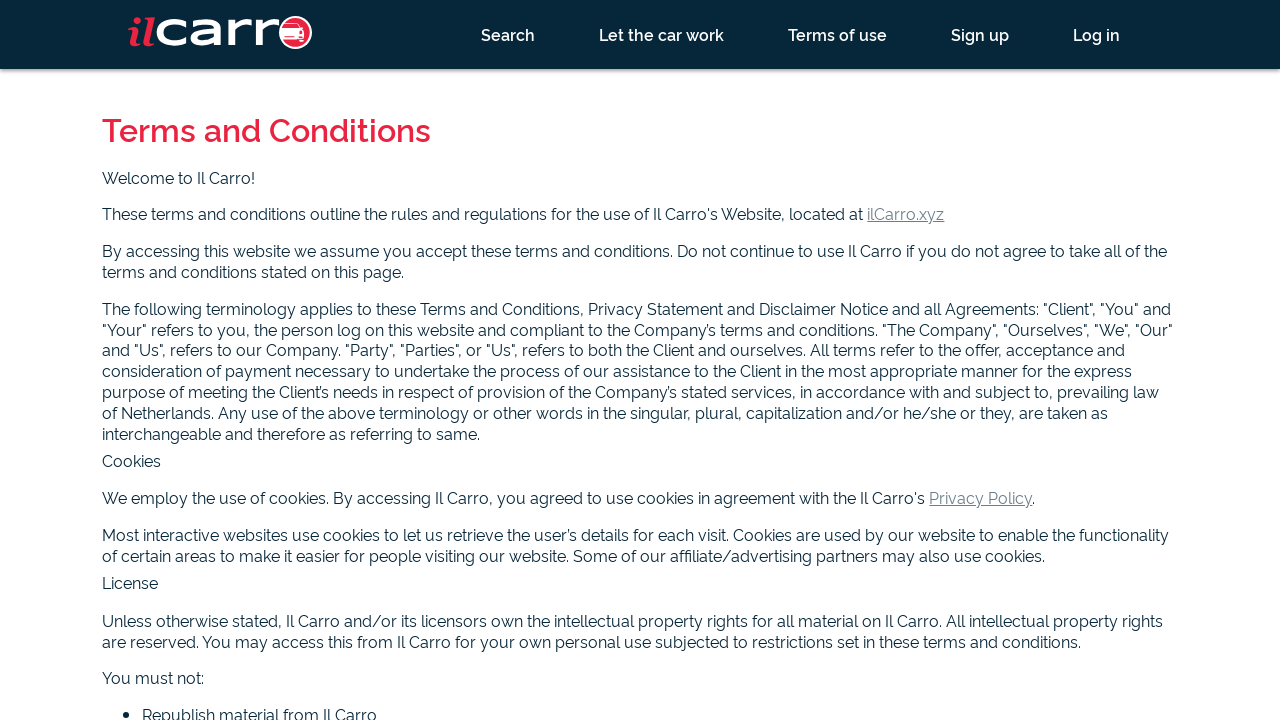

Clicked Sign Up link at (980, 34) on a[href='/registration?url=%2Fterms-of-use']
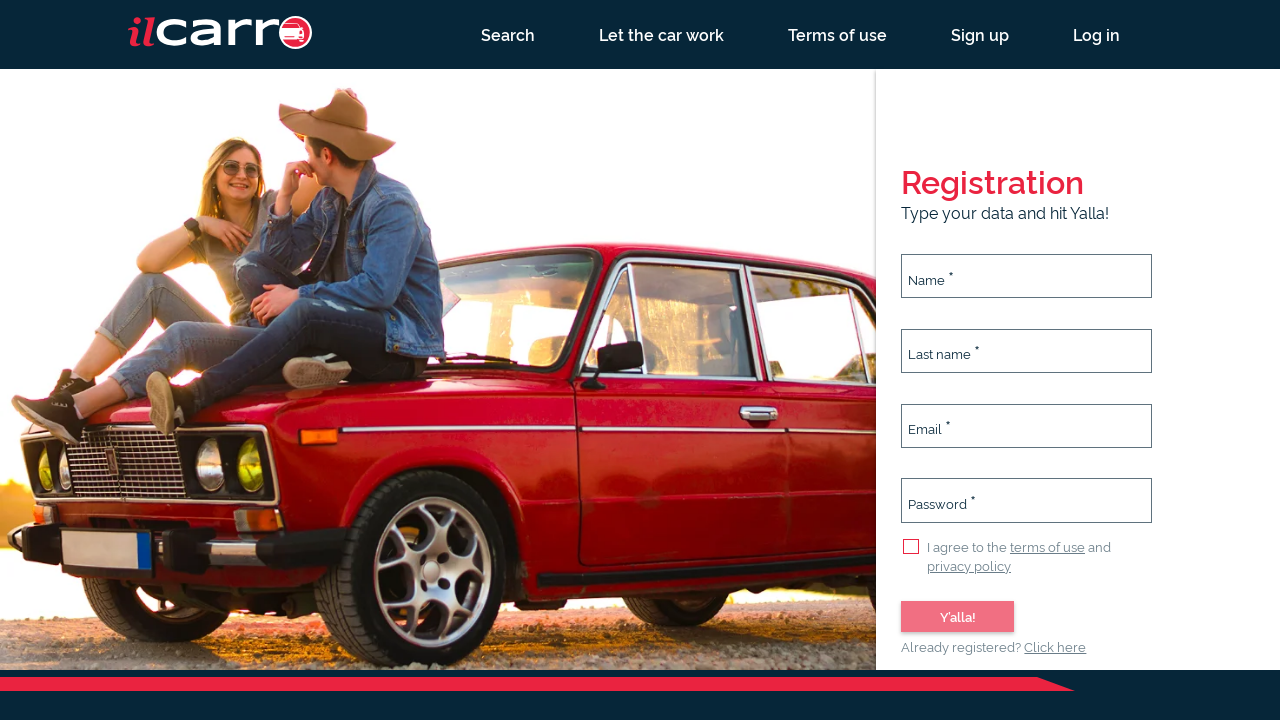

Filled in first name field with 'Nataly' on #name
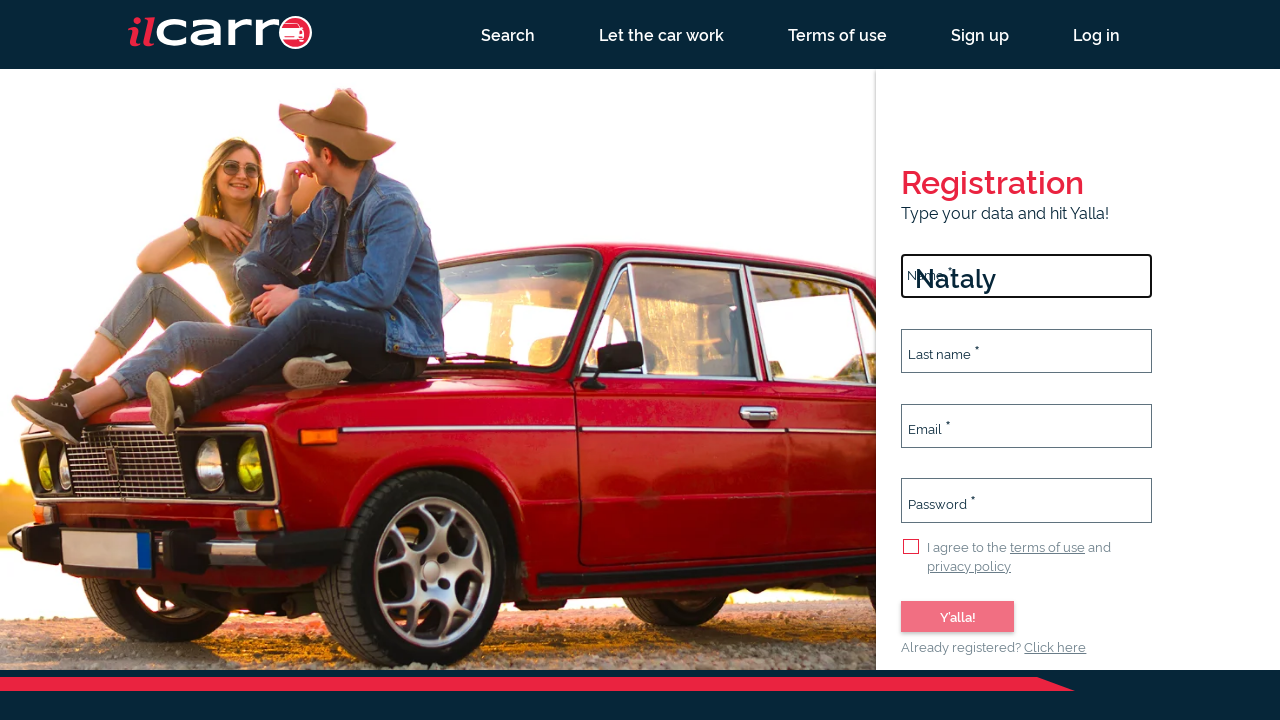

Filled in last name field with 'Gena' on input[autocomplete='family-name']
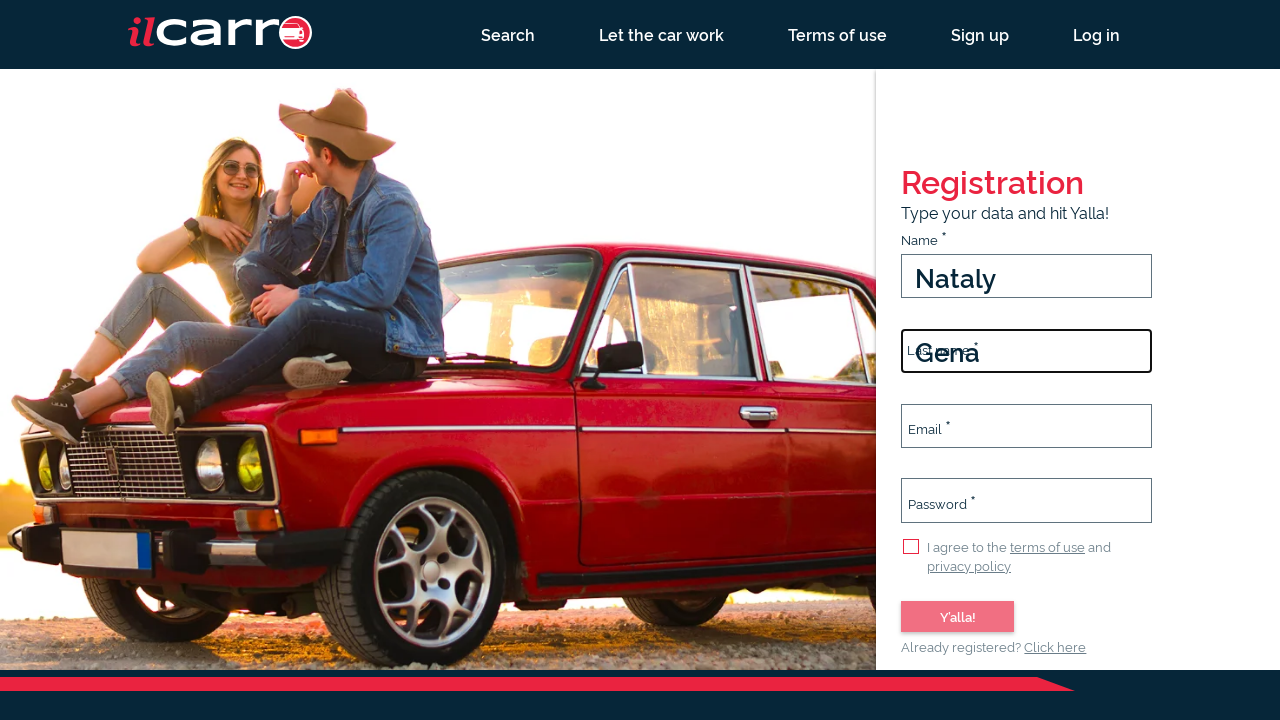

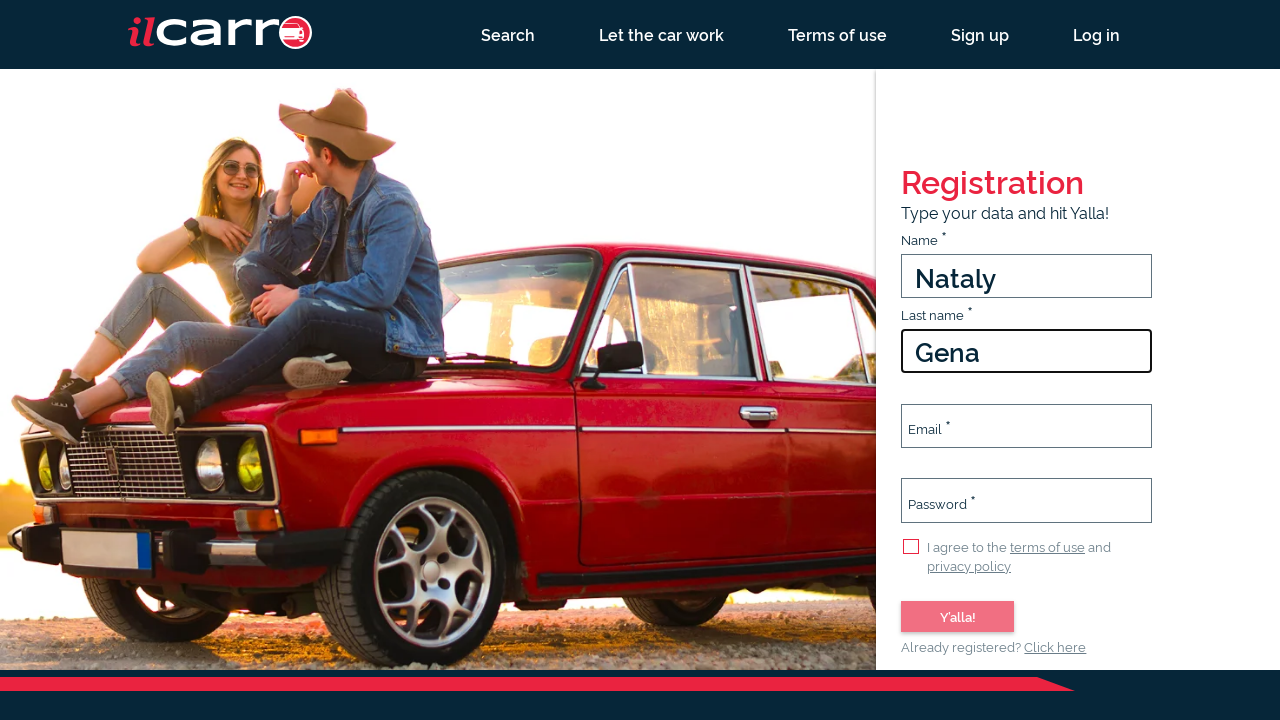